Tests dropdown selection using Playwright's select_option method to choose "Option 1" by visible text and verifies the selection.

Starting URL: https://the-internet.herokuapp.com/dropdown

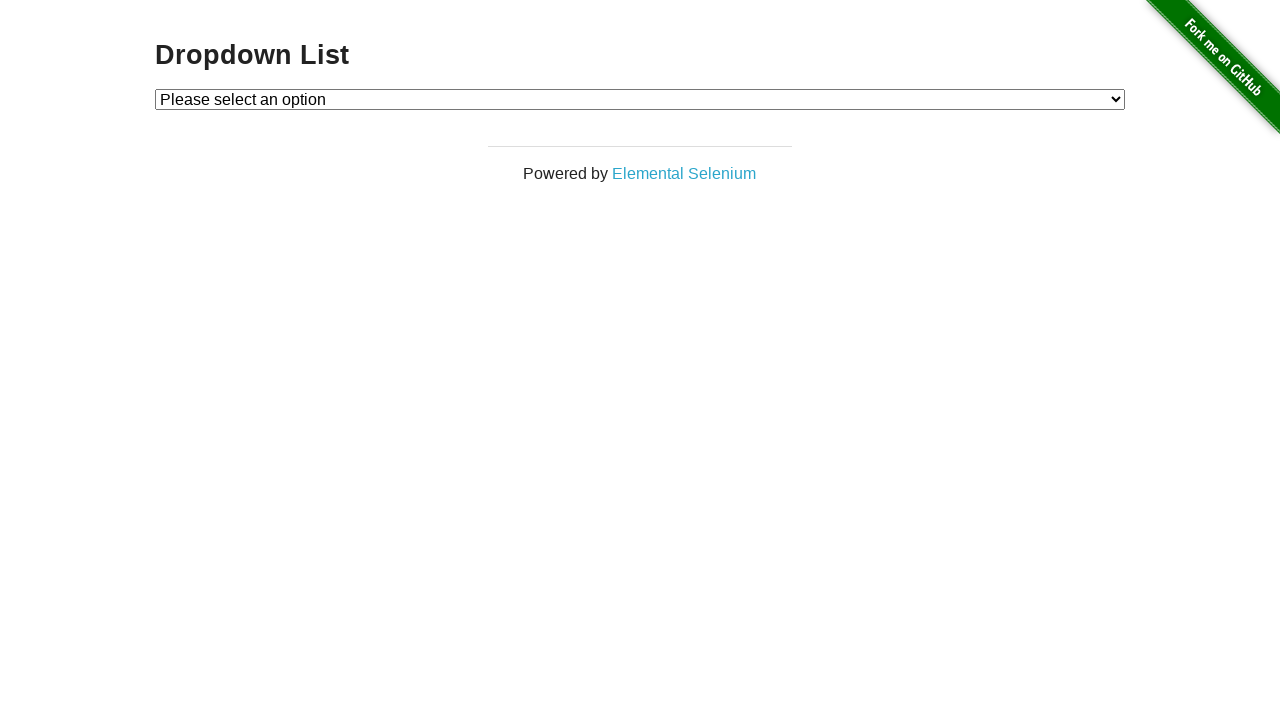

Selected 'Option 1' from dropdown by visible text on #dropdown
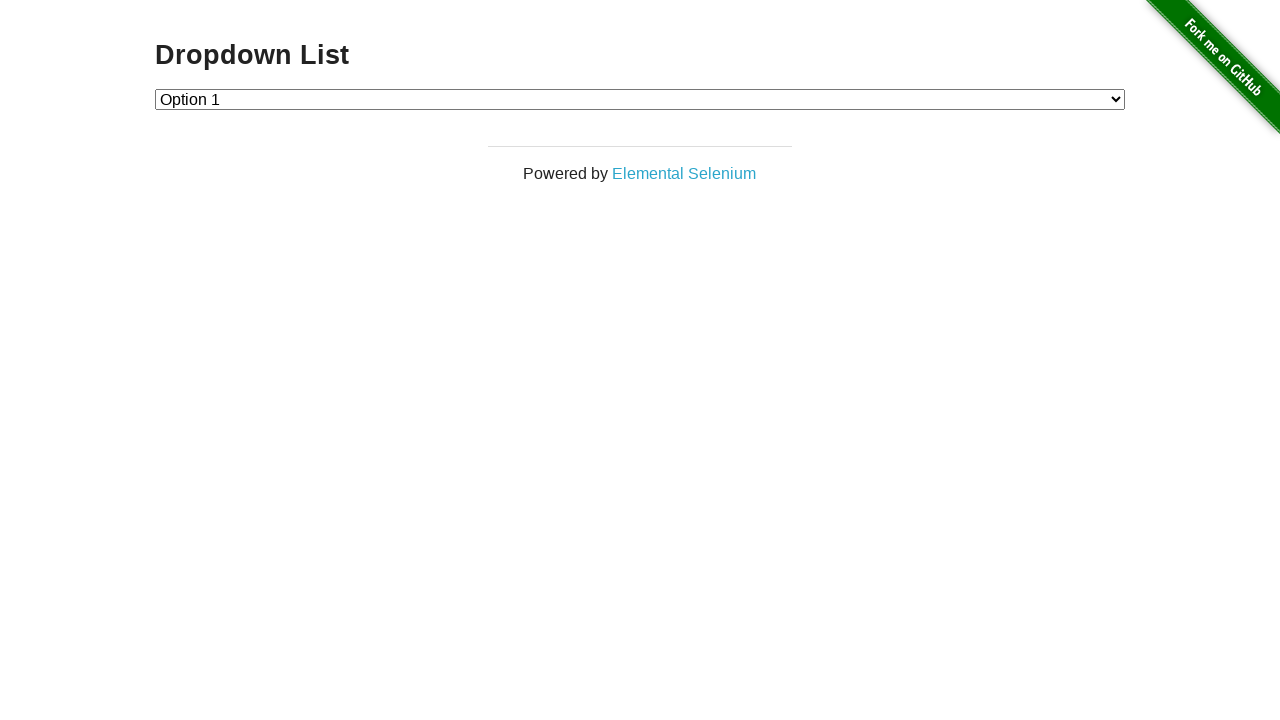

Retrieved selected dropdown option text
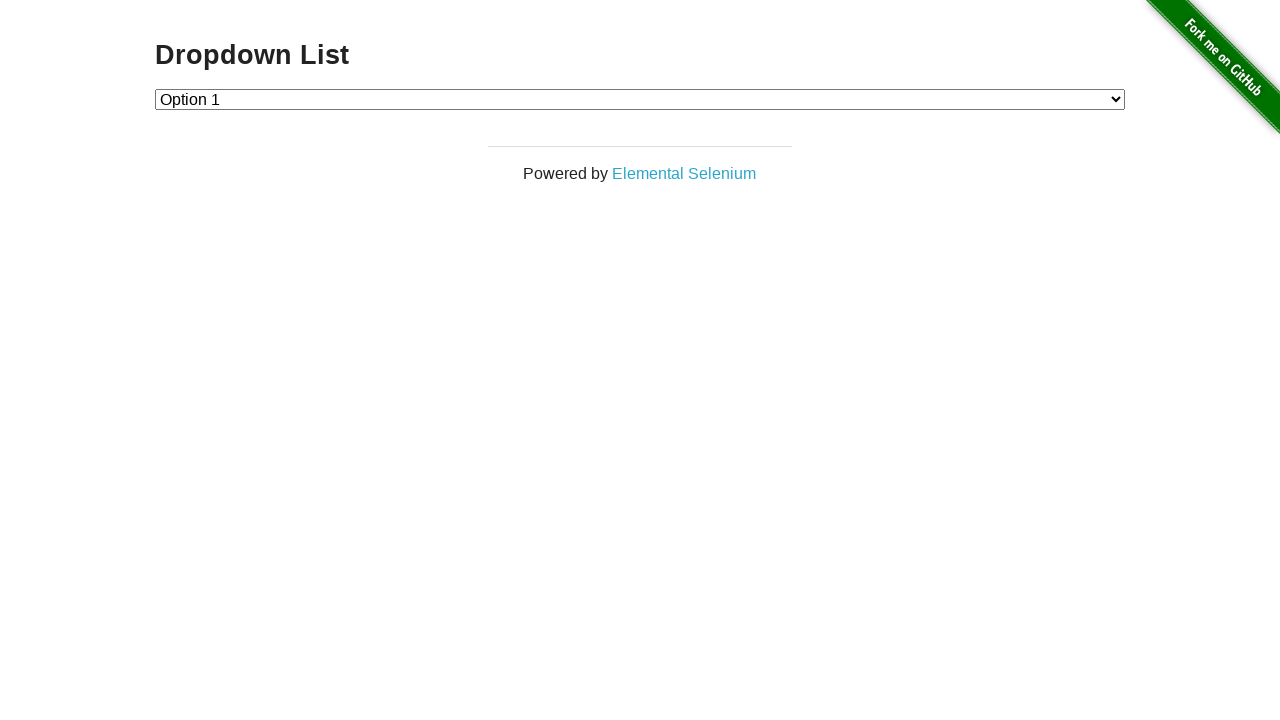

Verified that 'Option 1' is selected in dropdown
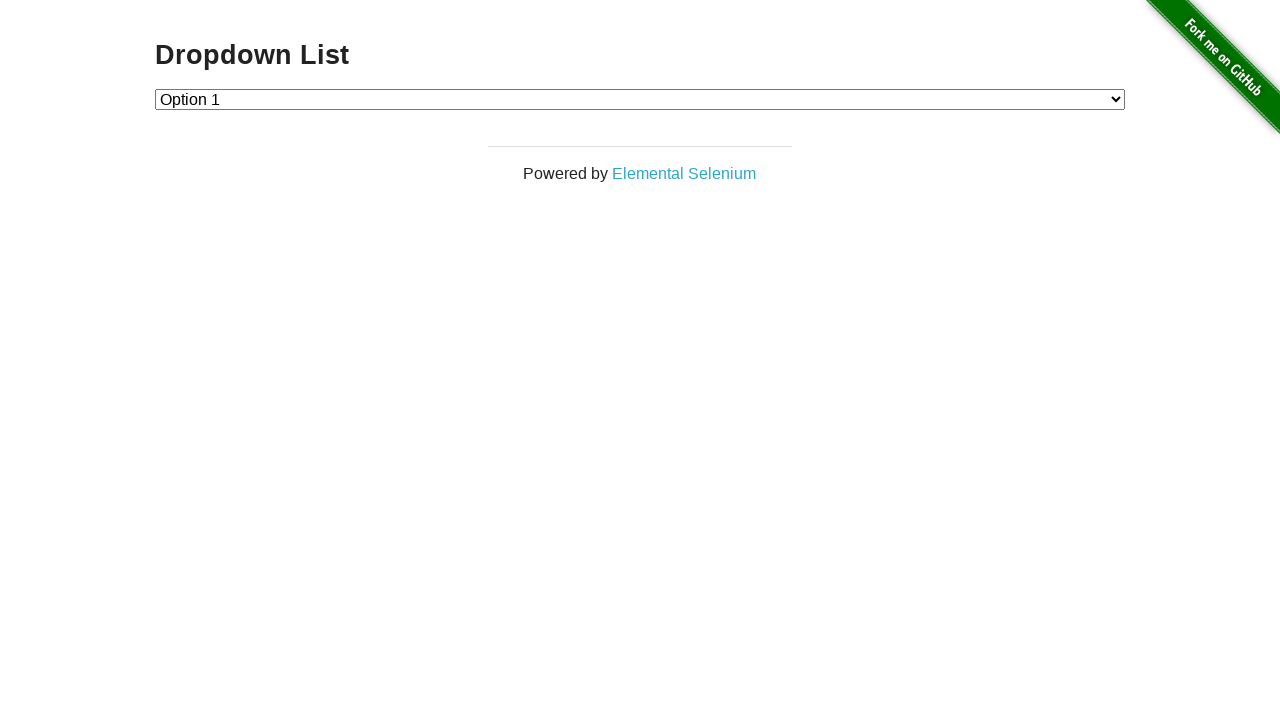

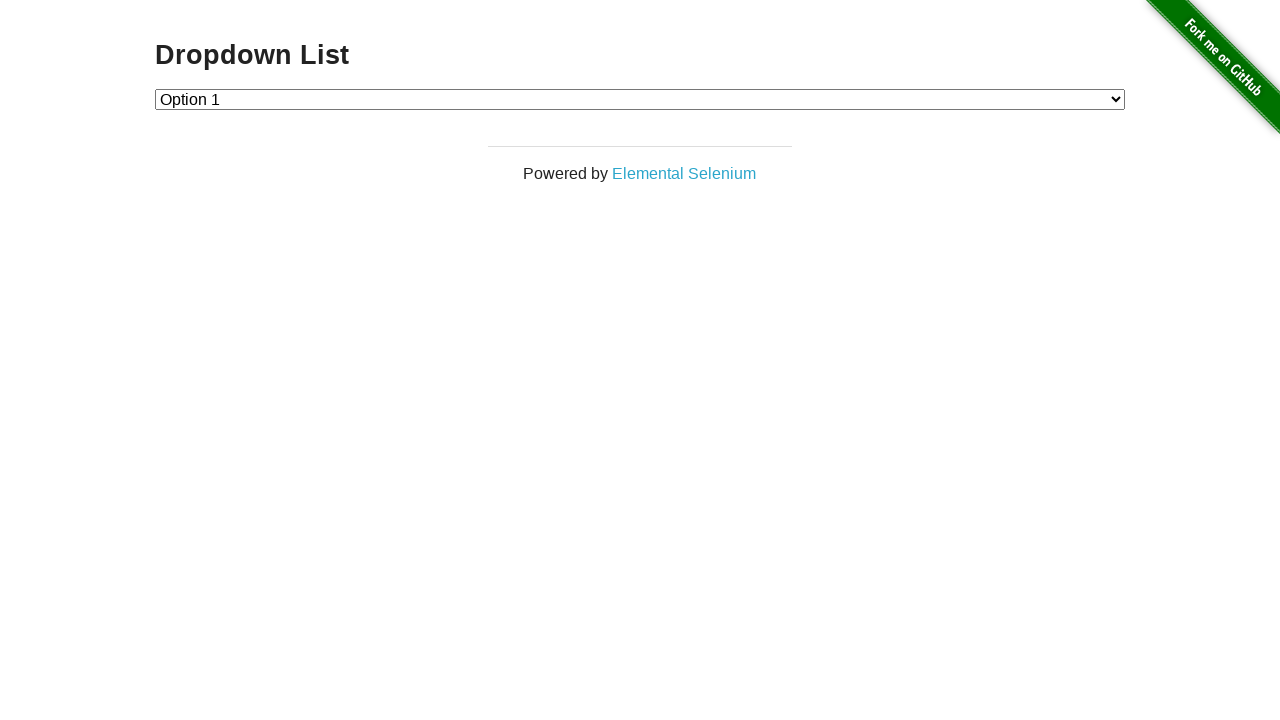